Tests dropdown menu functionality on a demo QA site by clicking on page elements and interacting with select dropdowns to choose different color options.

Starting URL: https://demoqa.com/select-menu

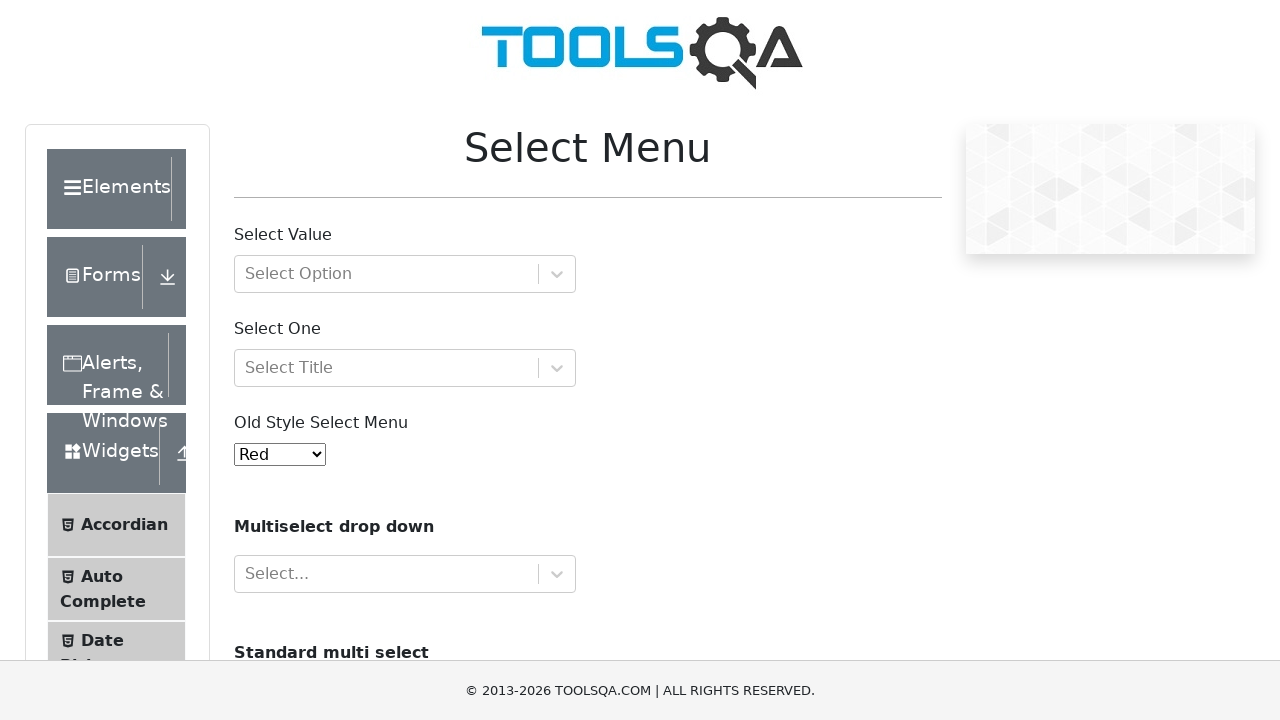

Located old style select dropdown menu on img[alt='adplus-dvertising']
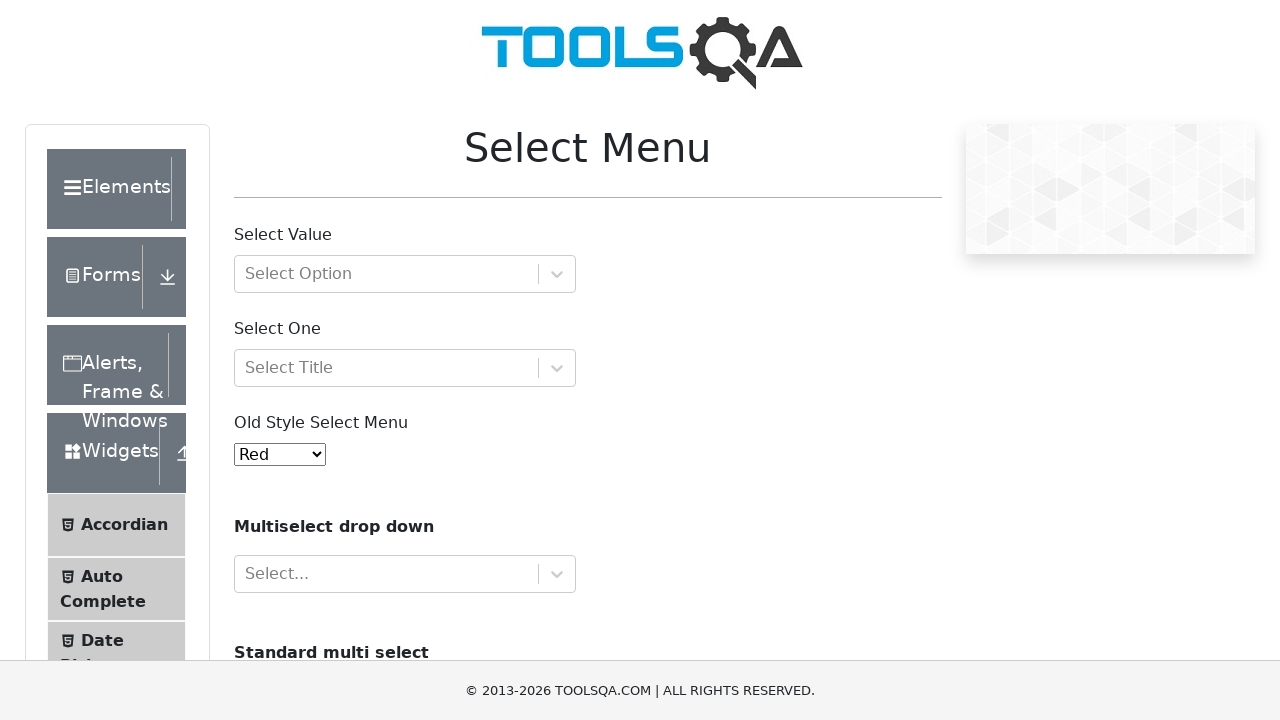

Selected 'White' from dropdown by visible text on select#oldSelectMenu
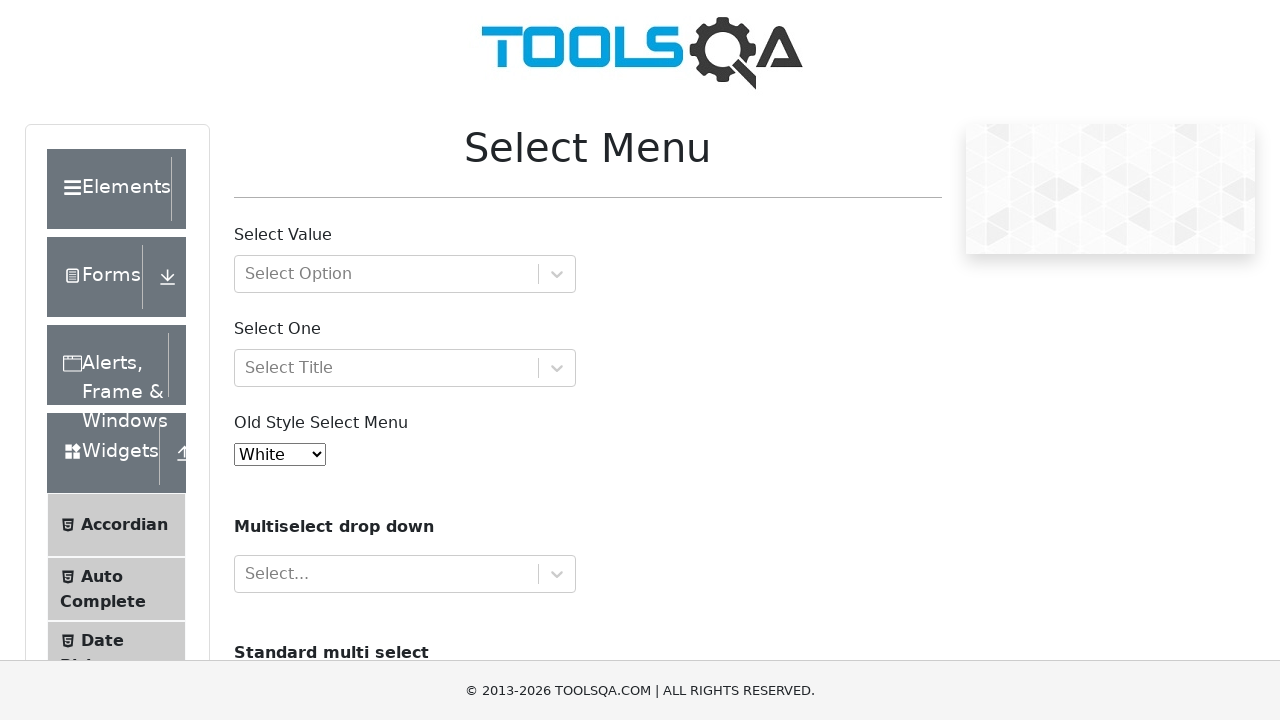

Selected color option at index 6 (Purple) on select#oldSelectMenu
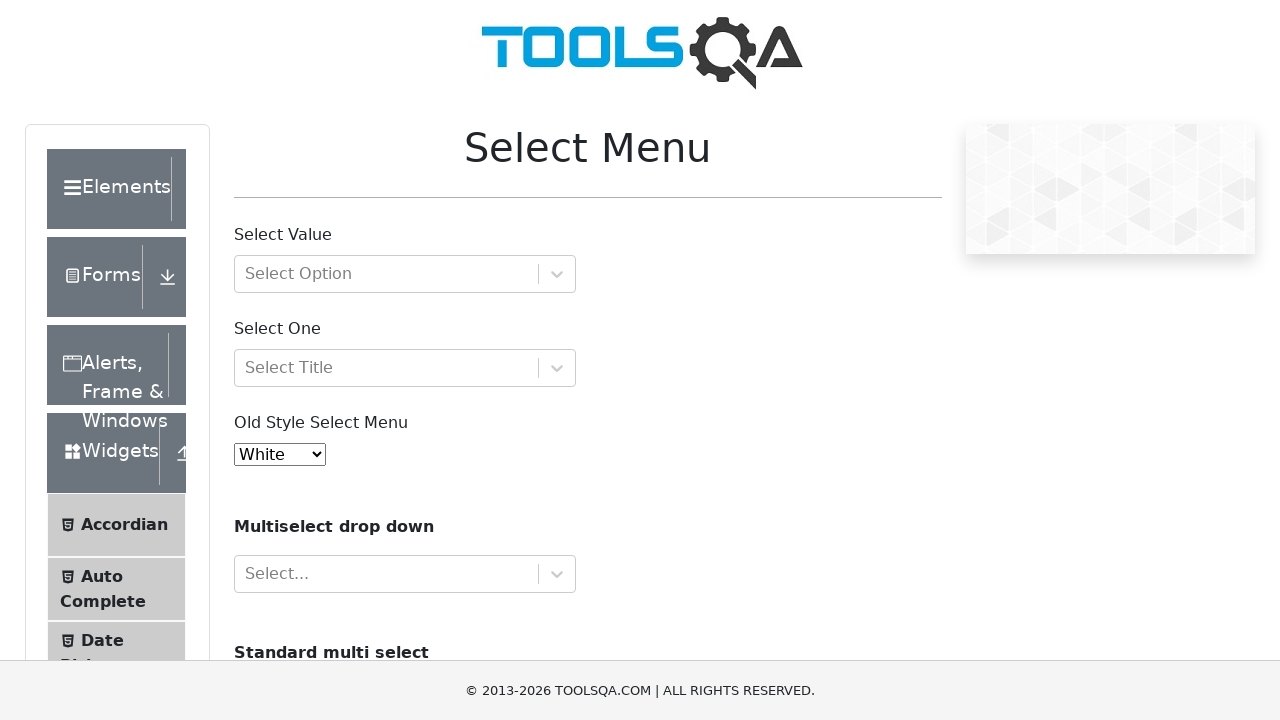

Selected color option with value '6' (Purple) on select#oldSelectMenu
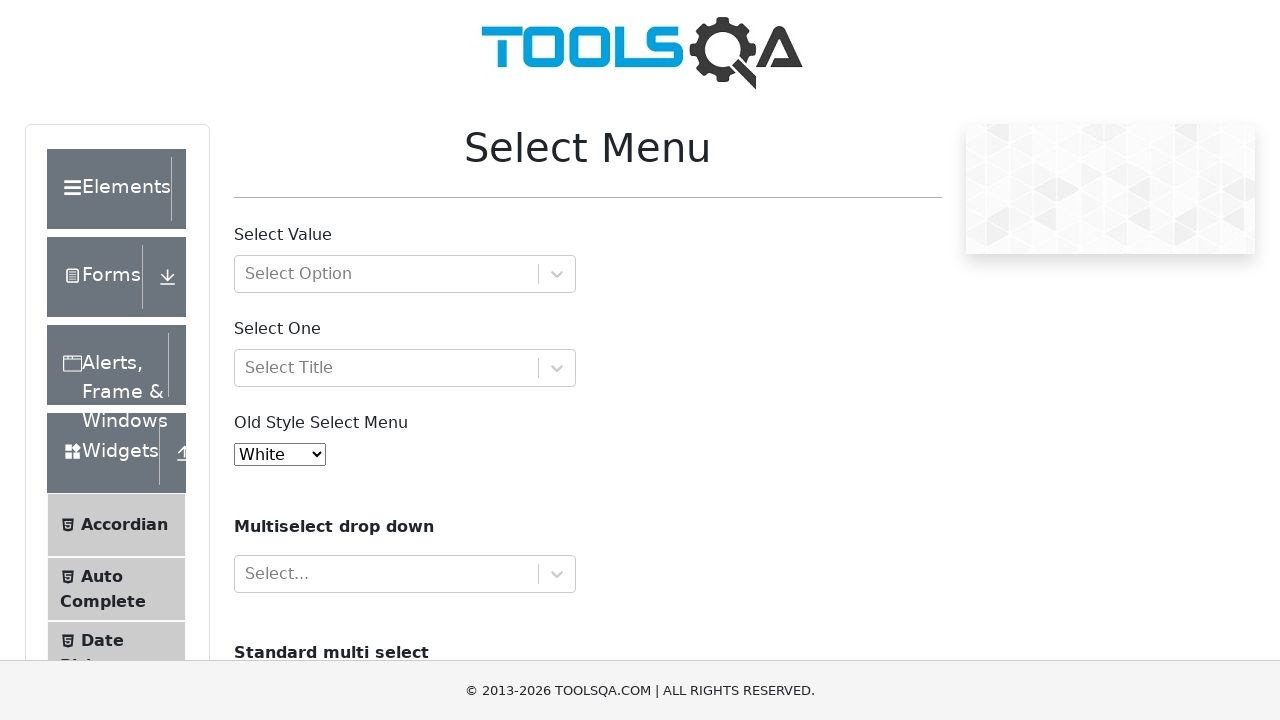

Selected 'Purple' from dropdown by visible text on select#oldSelectMenu
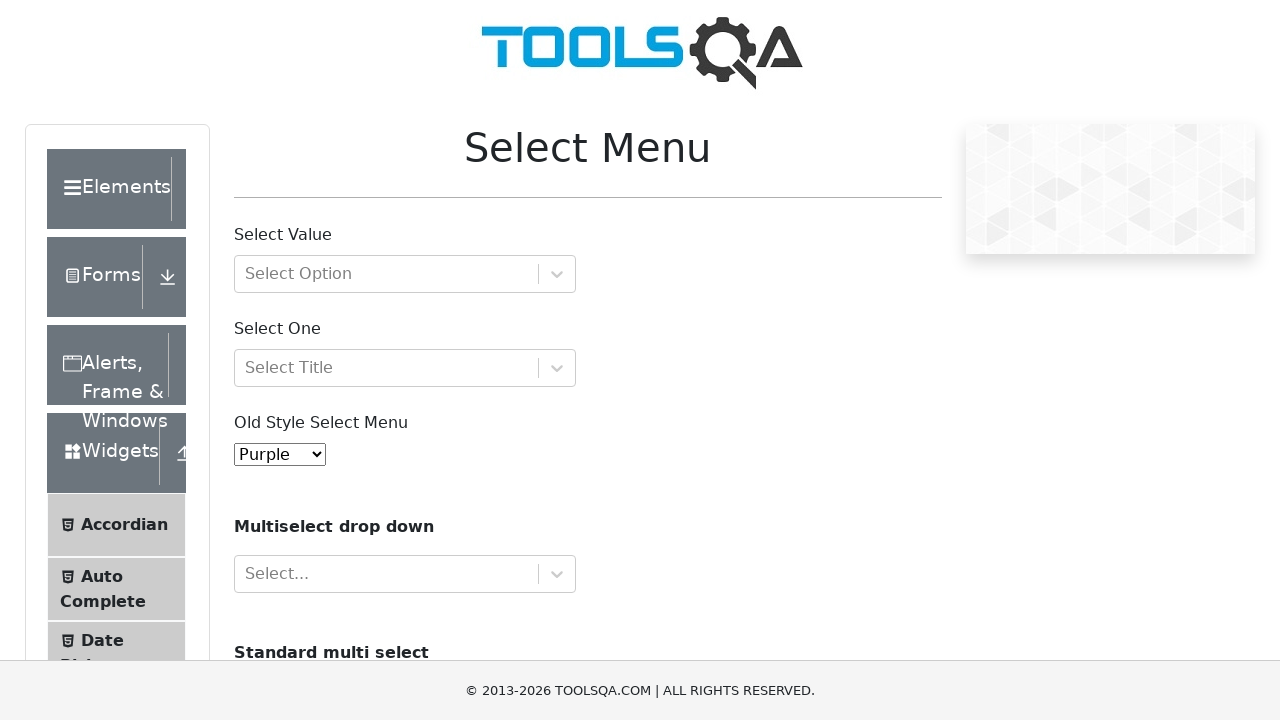

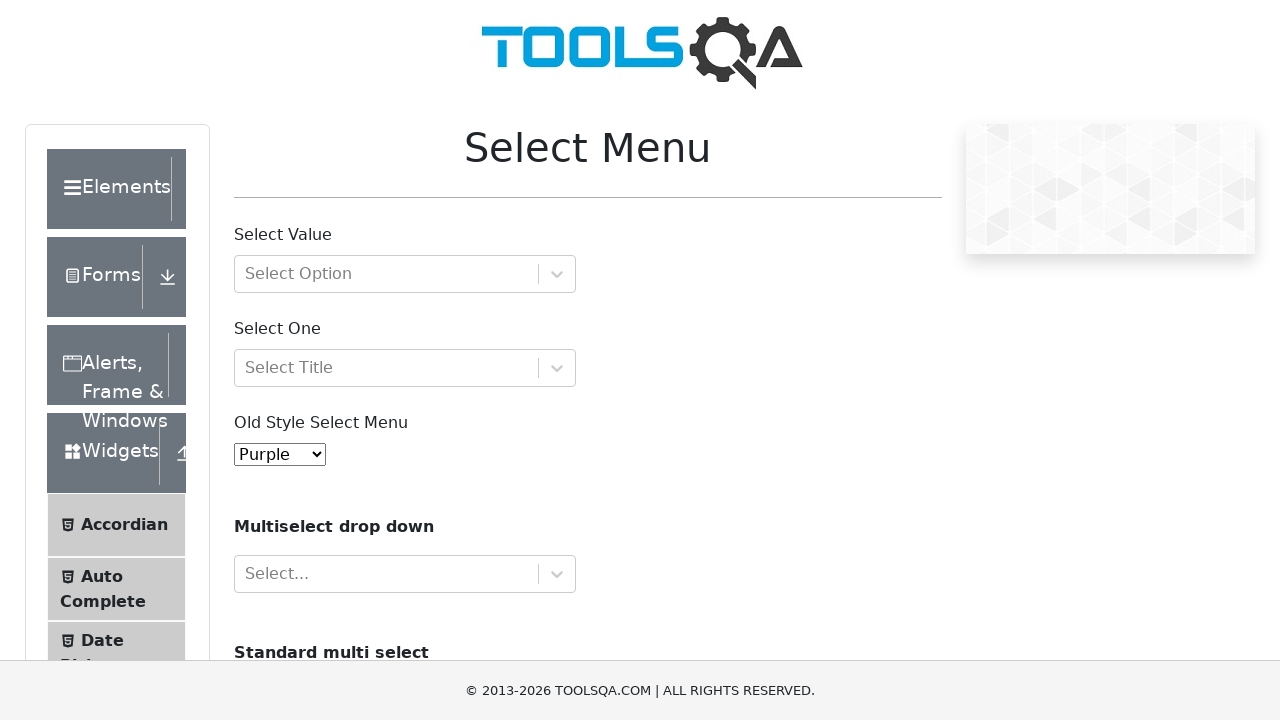